Tests flight booking flow by selecting departure and arrival cities, choosing a flight, and filling out purchase information

Starting URL: https://www.blazedemo.com/

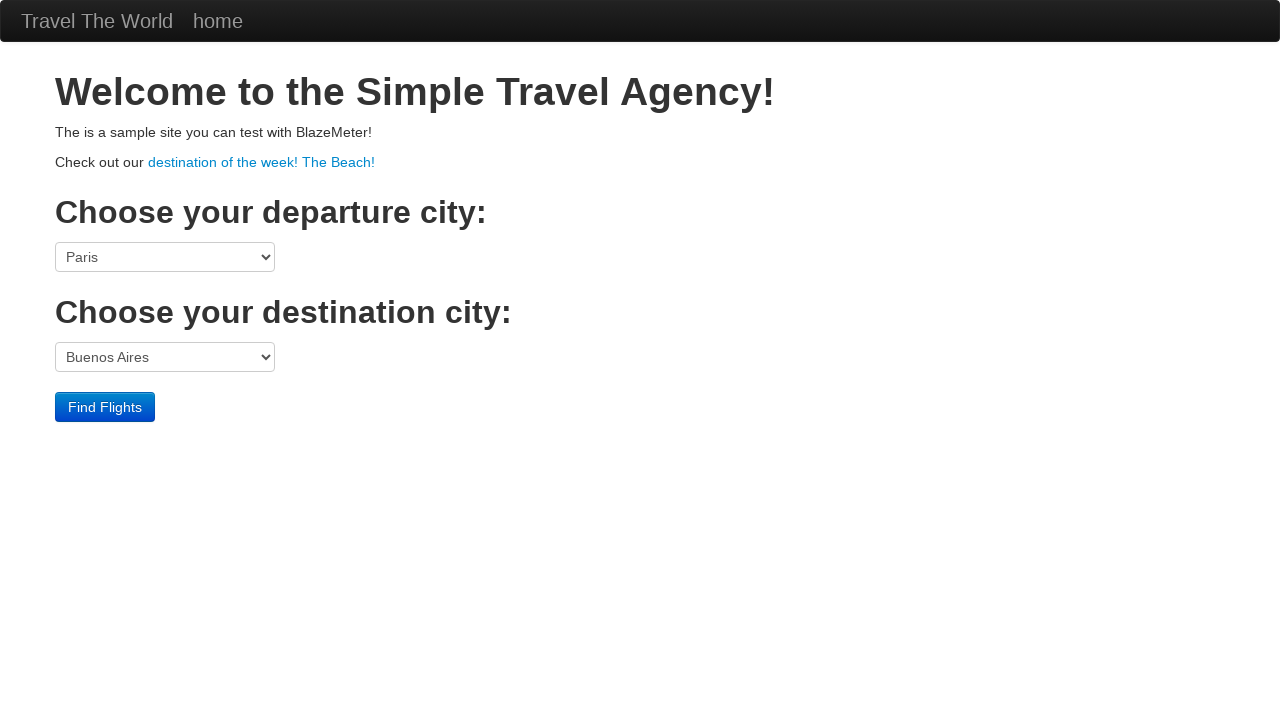

Clicked departure city dropdown at (165, 257) on select[name='fromPort']
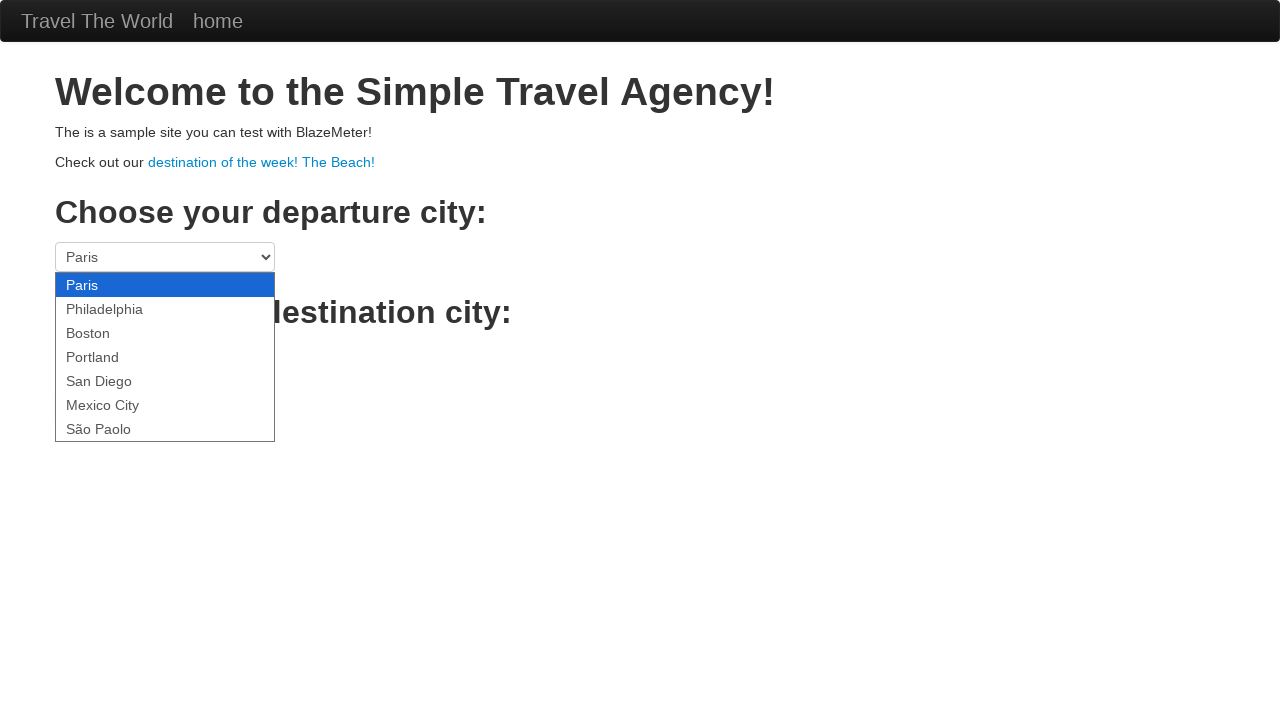

Selected São Paolo as departure city on select[name='fromPort']
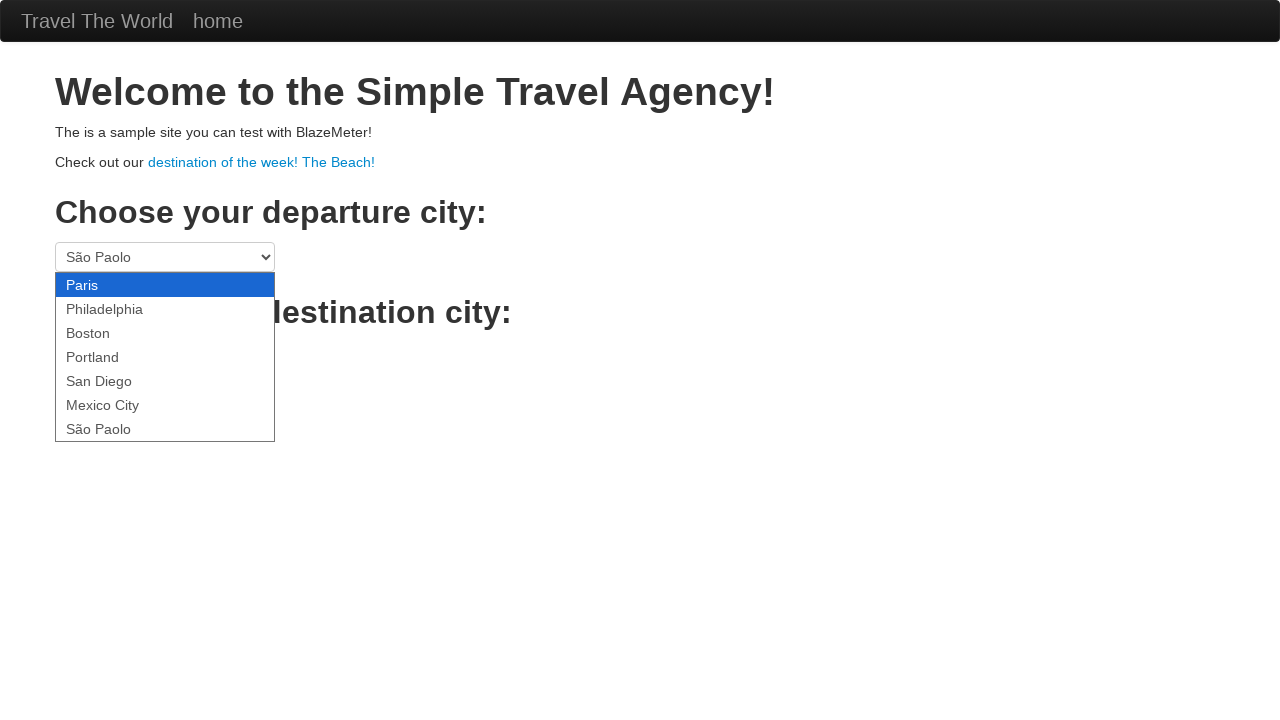

Clicked destination city dropdown at (165, 357) on select[name='toPort']
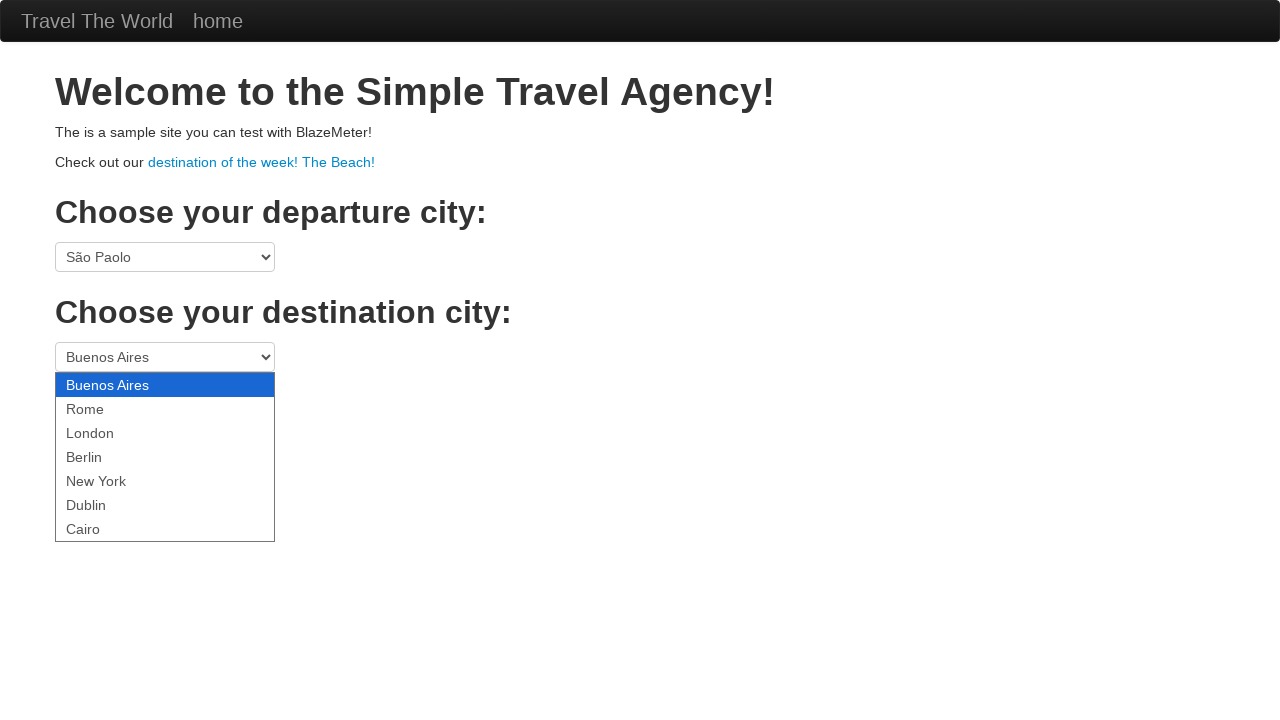

Selected Berlin as destination city on select[name='toPort']
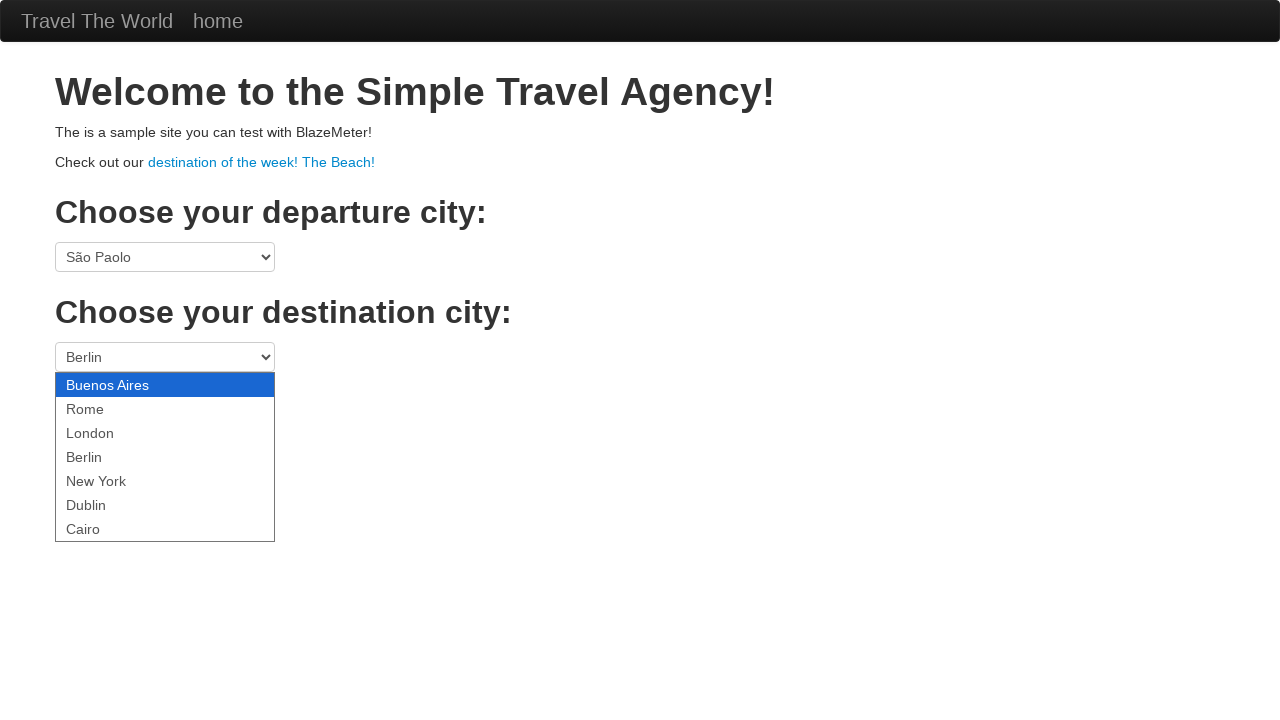

Clicked Find Flights button at (105, 407) on .btn-primary
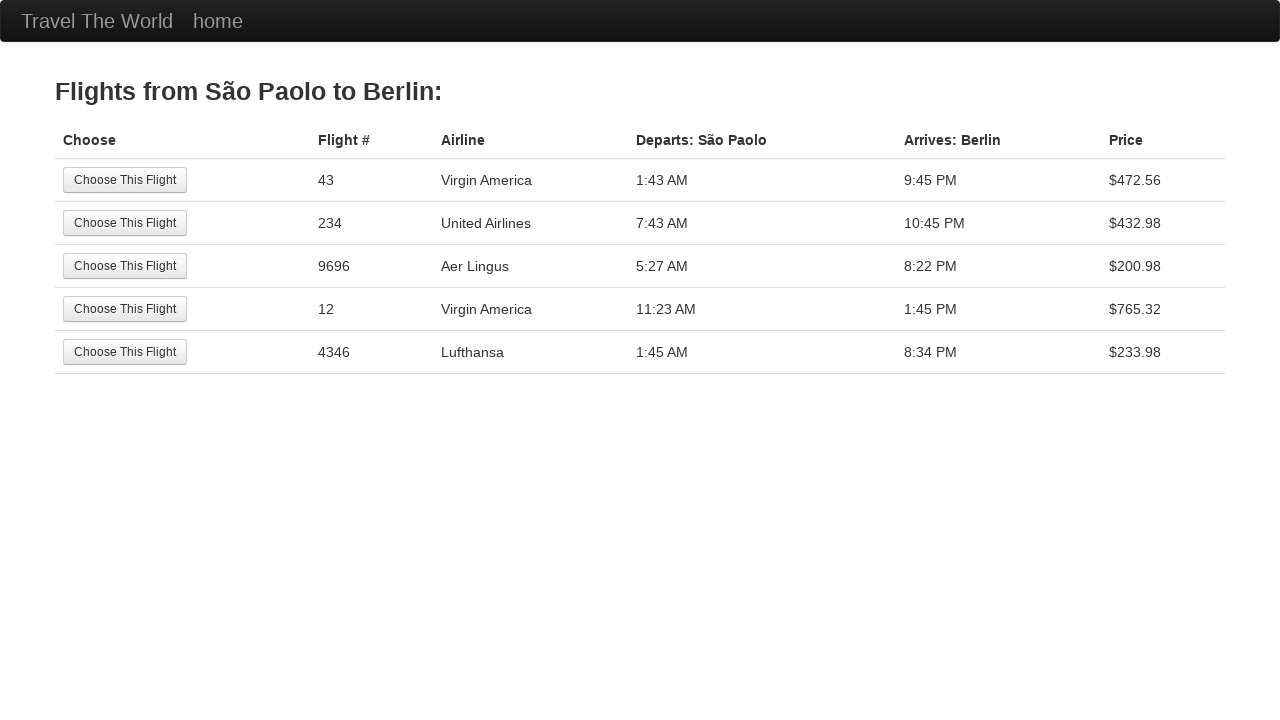

Selected first available flight at (125, 180) on tr:nth-child(1) .btn
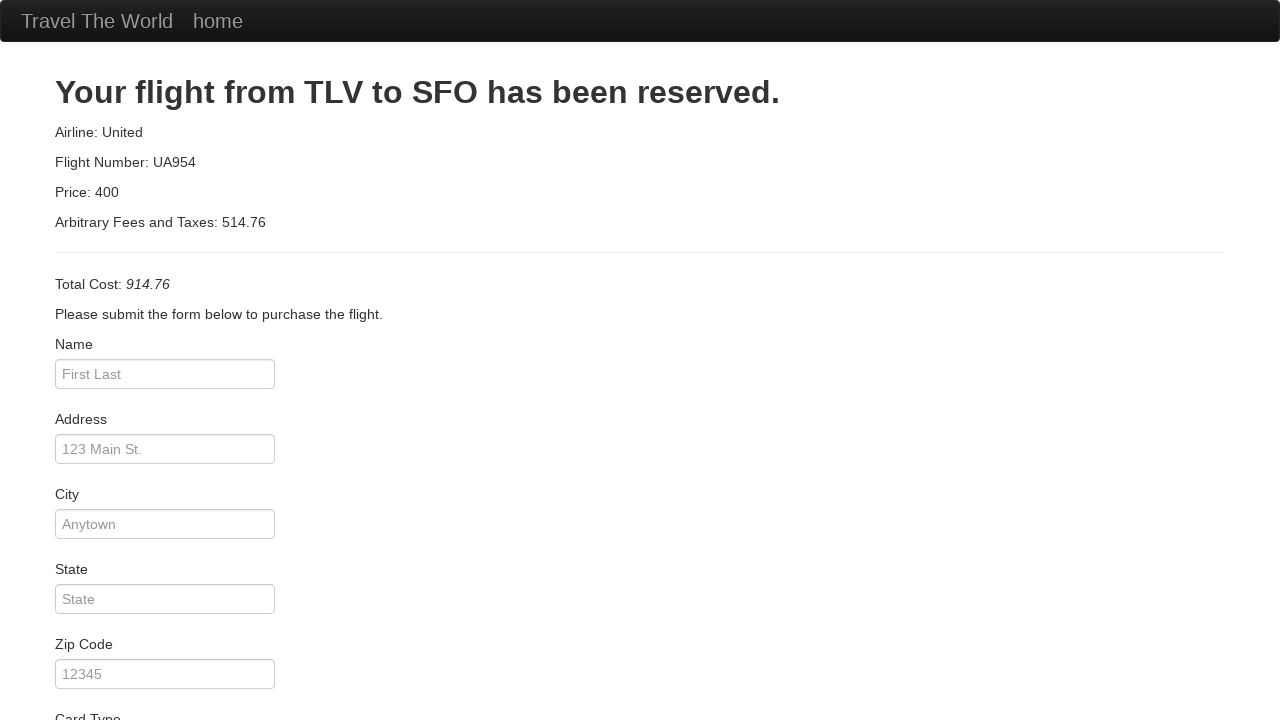

Clicked passenger name field at (165, 374) on #inputName
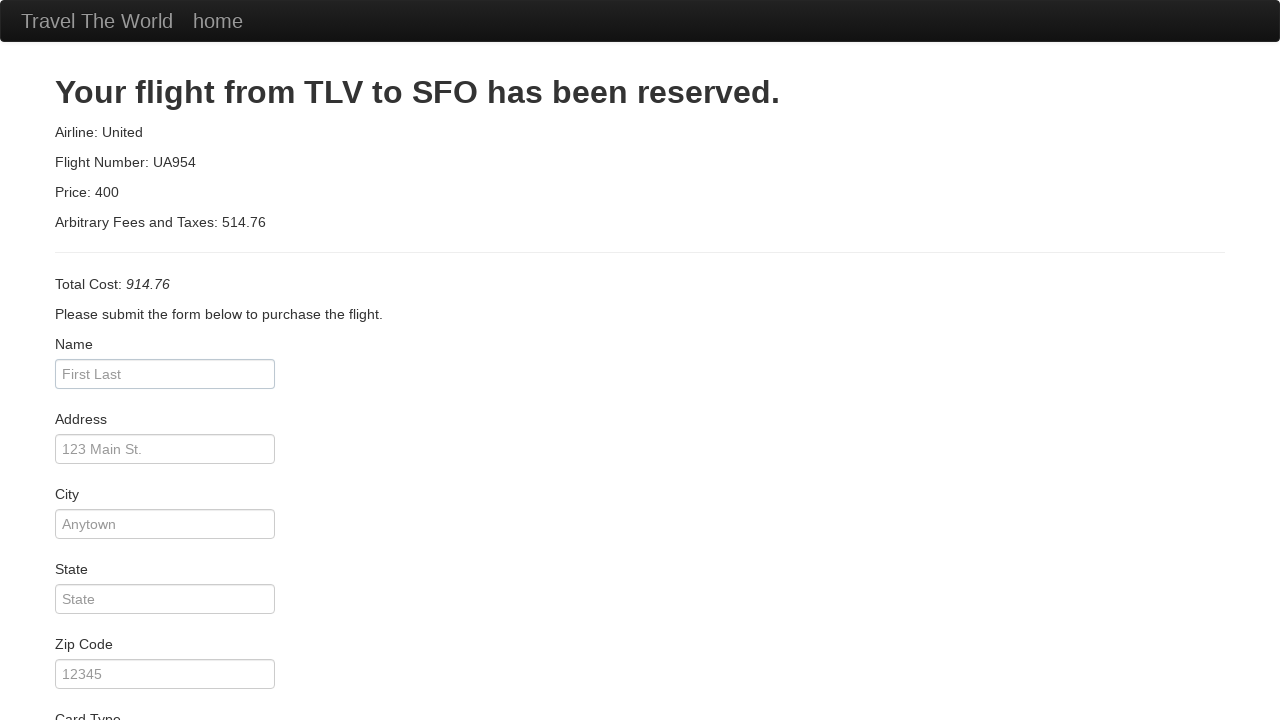

Entered passenger name 'Junior' on #inputName
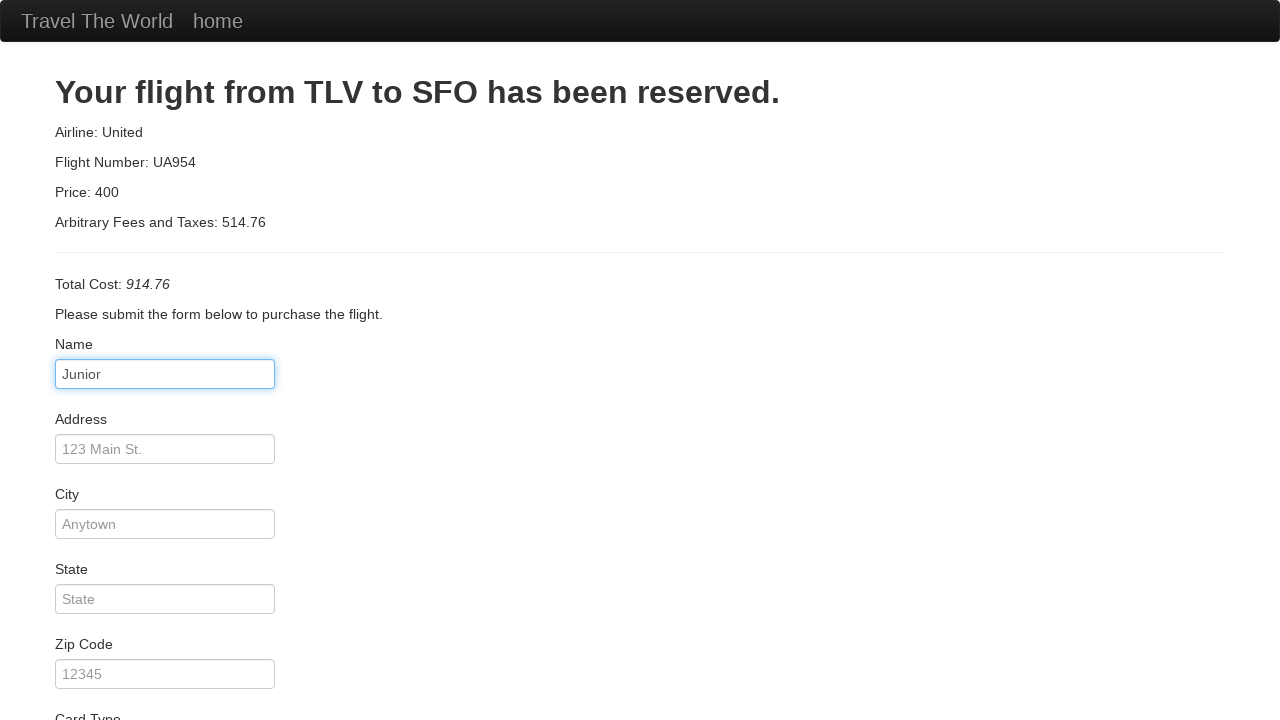

Clicked address field at (165, 449) on #address
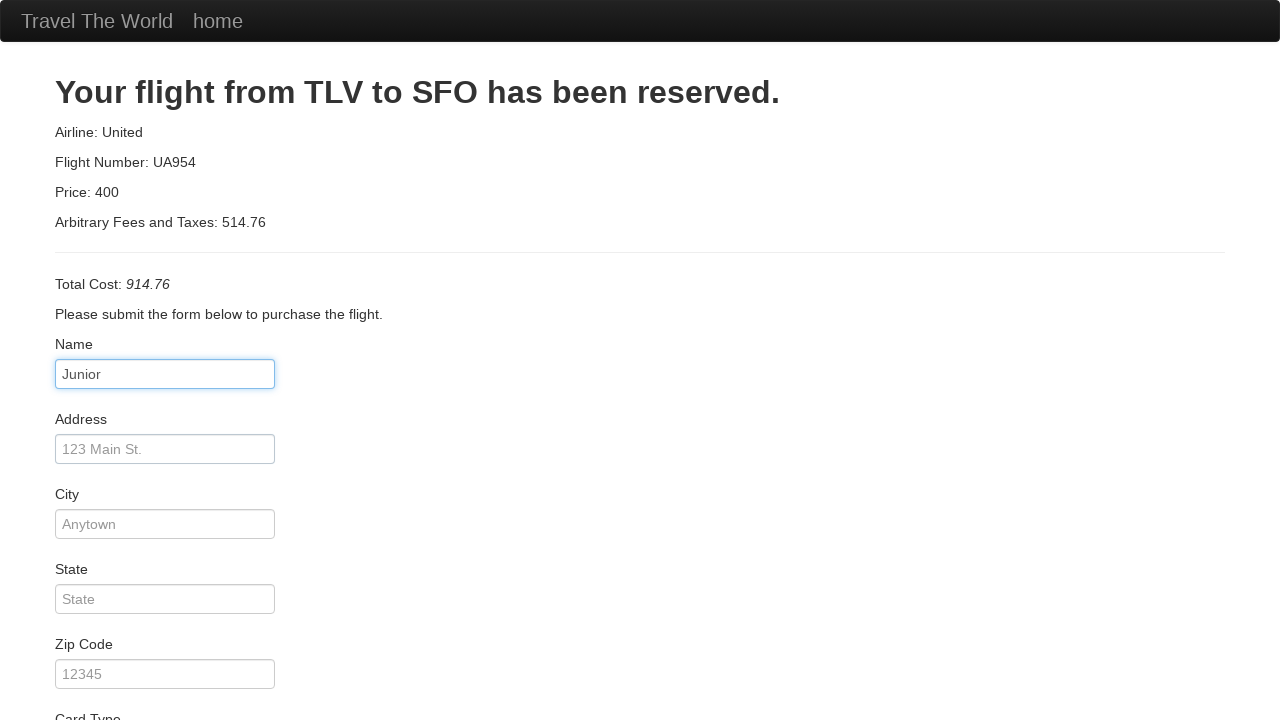

Entered address 'Rua Caçador' on #address
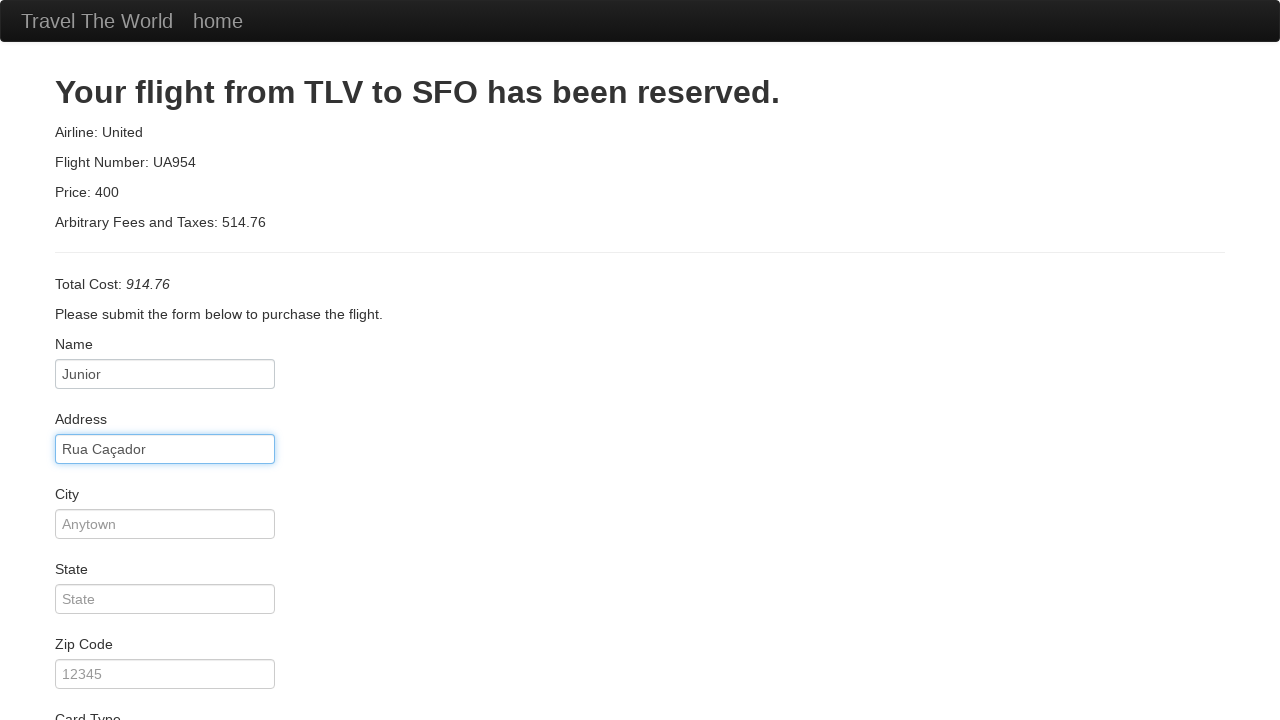

Clicked city field at (165, 524) on #city
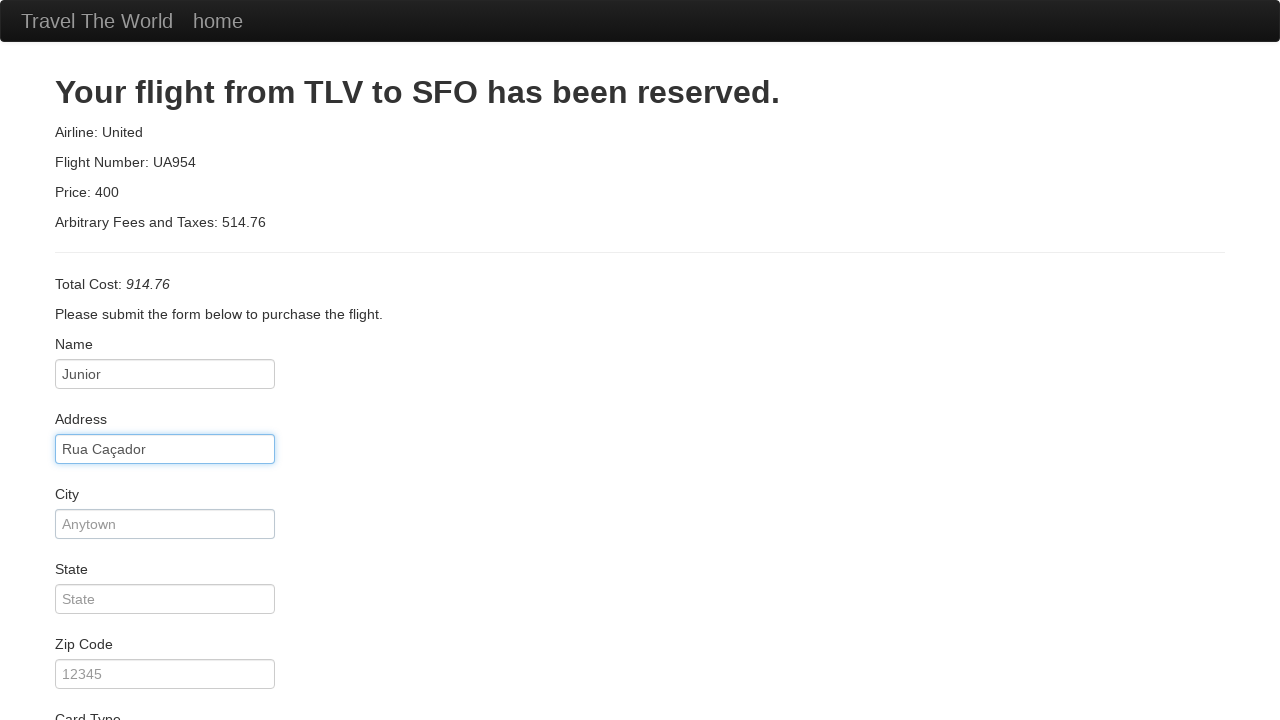

Entered city 'São Paulo' on #city
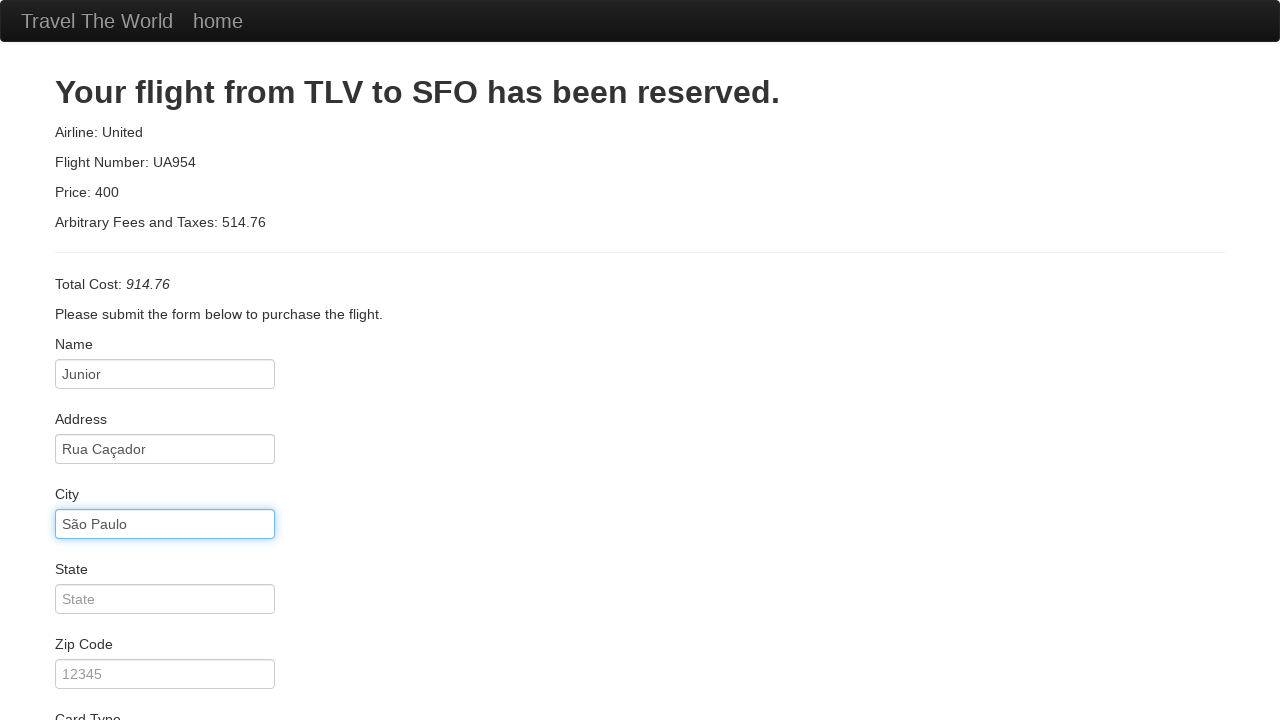

Clicked card type dropdown at (165, 360) on #cardType
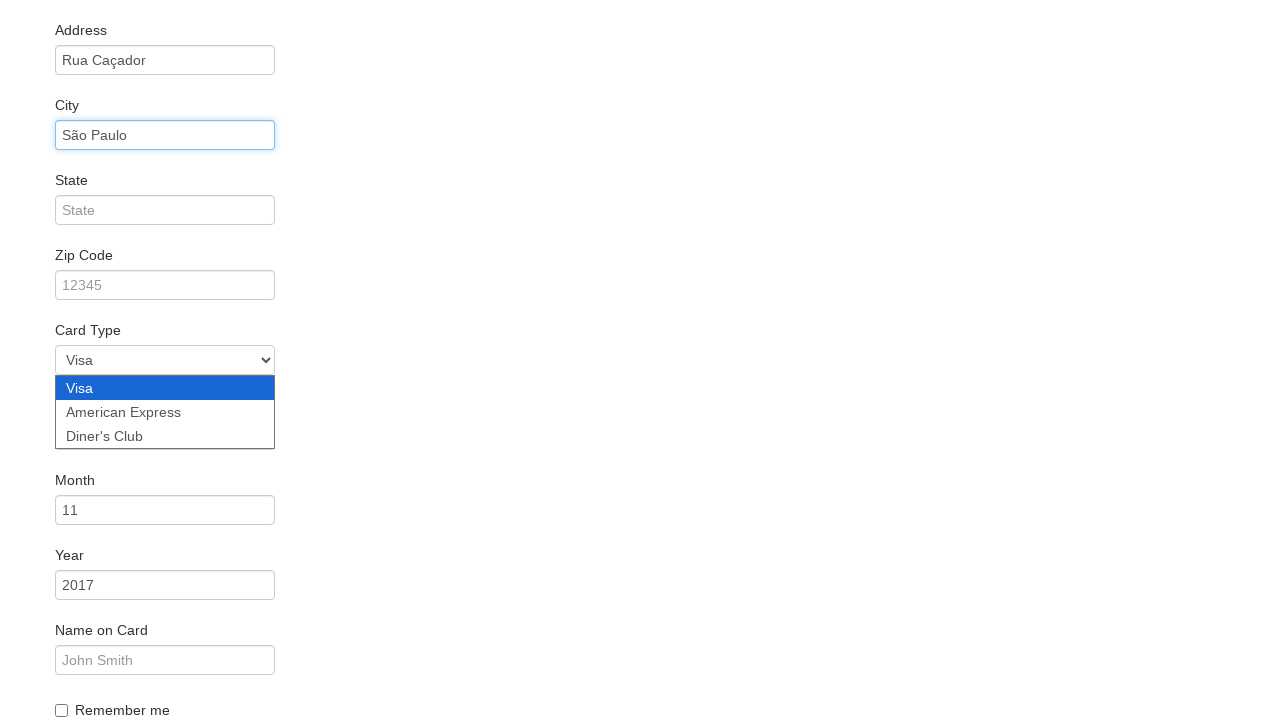

Selected American Express as card type on #cardType
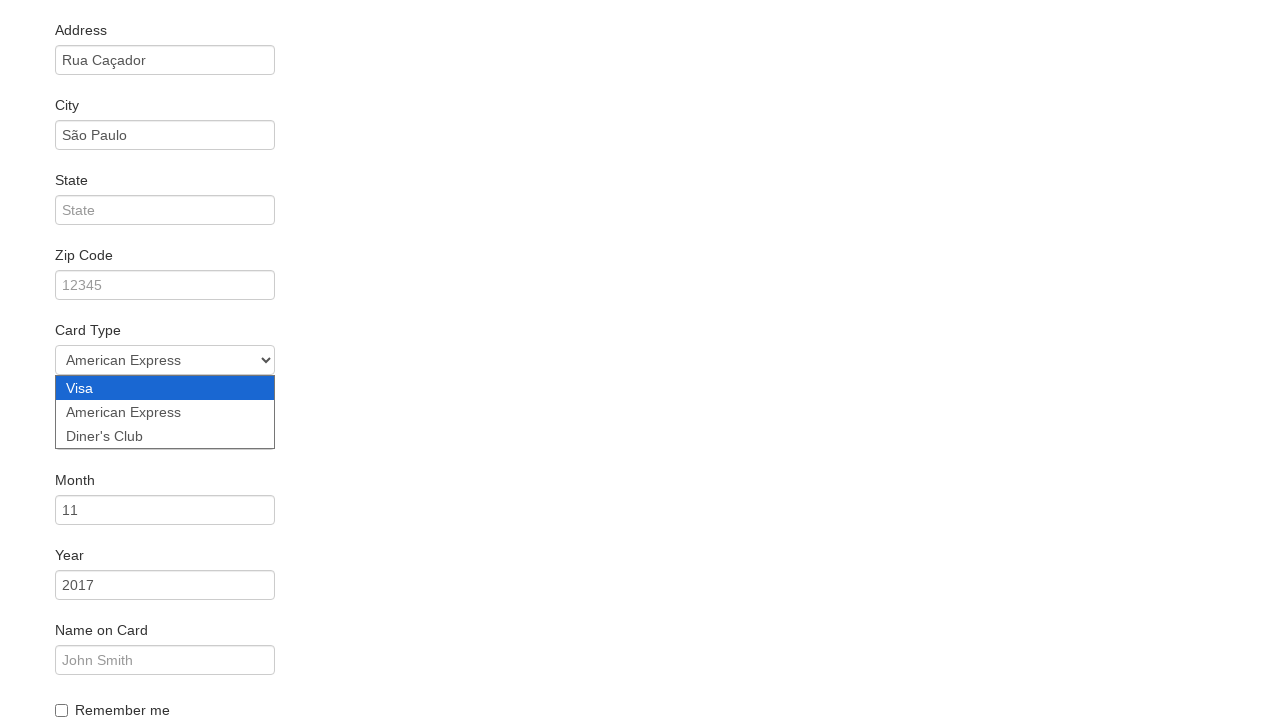

Checked remember me checkbox at (640, 708) on .checkbox
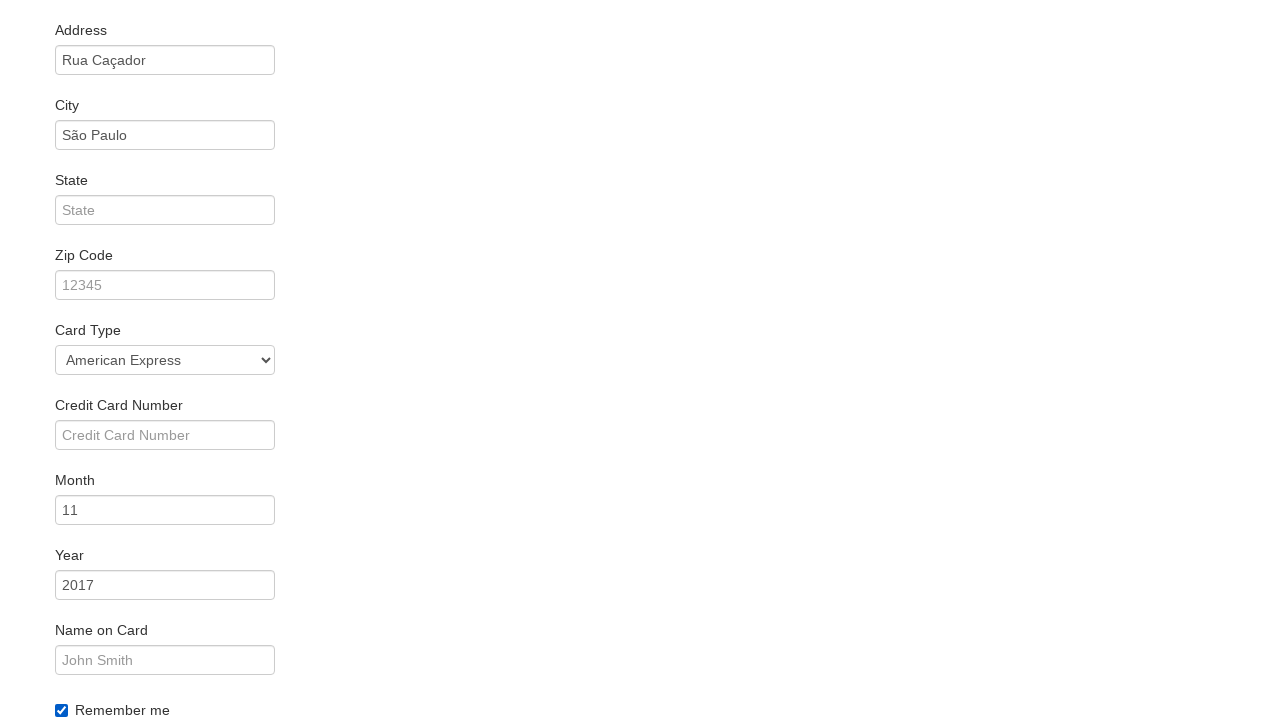

Clicked submit purchase button at (118, 685) on .btn-primary
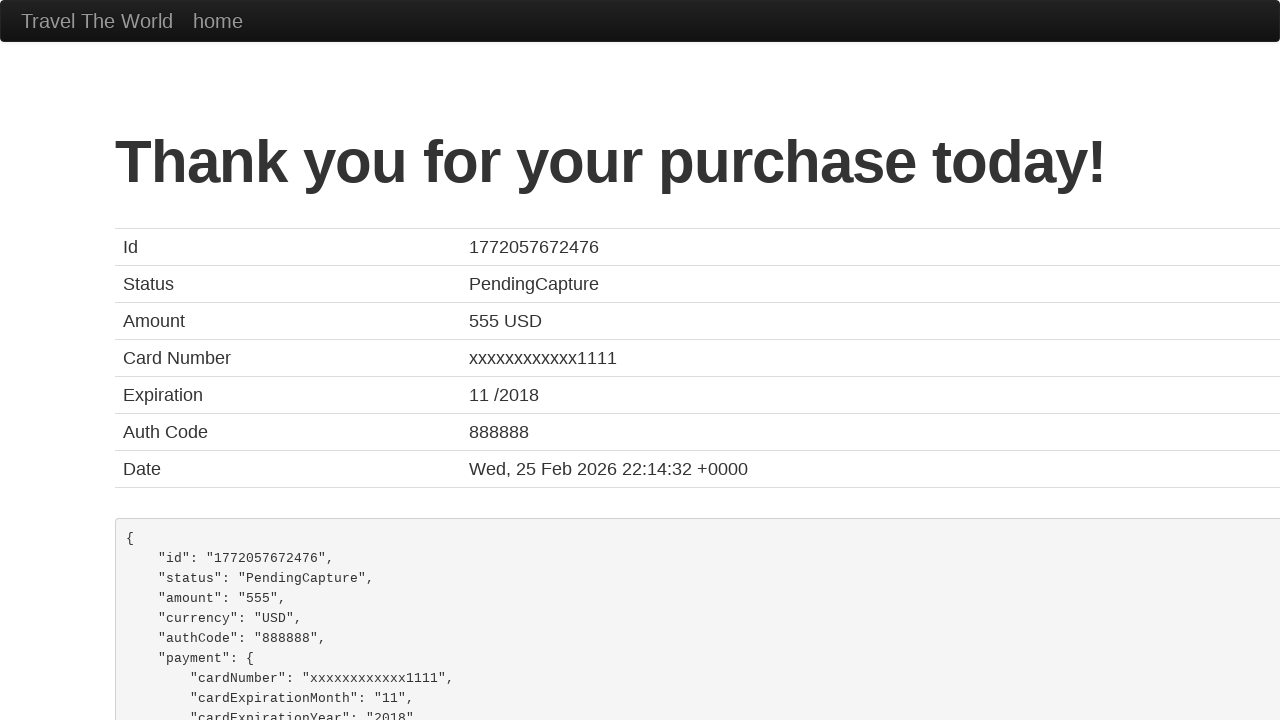

Purchase confirmation page loaded successfully
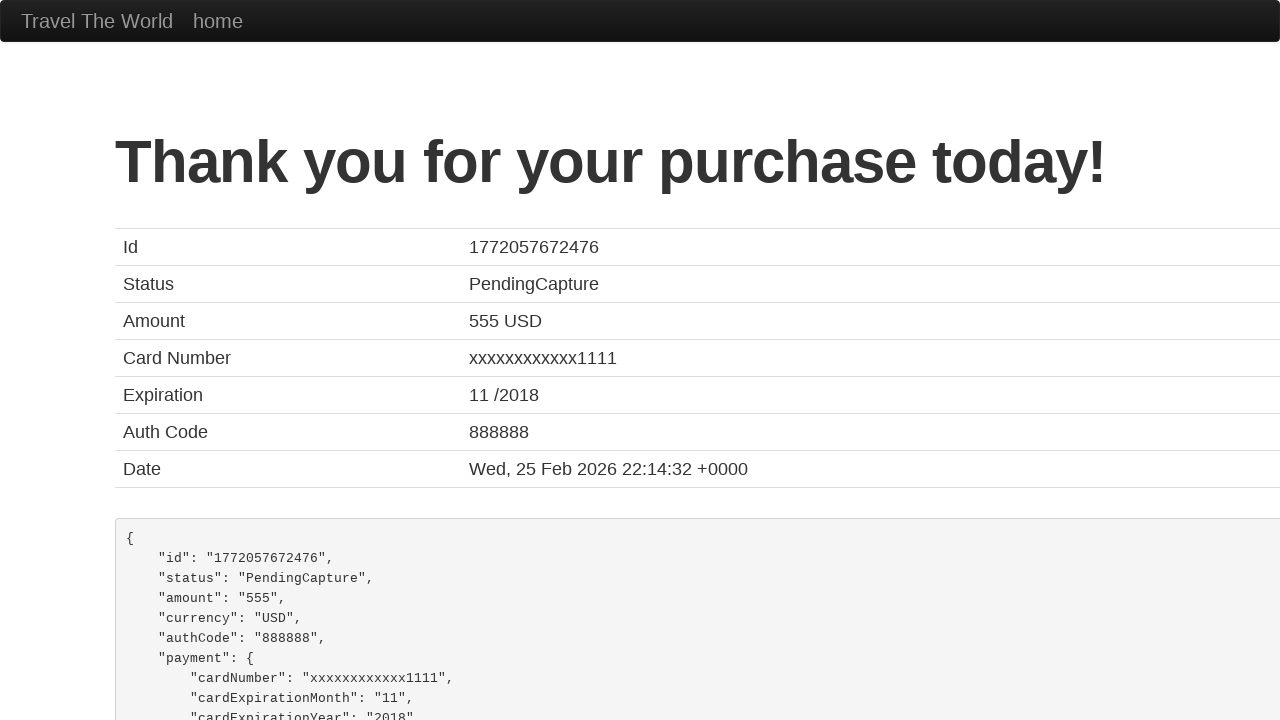

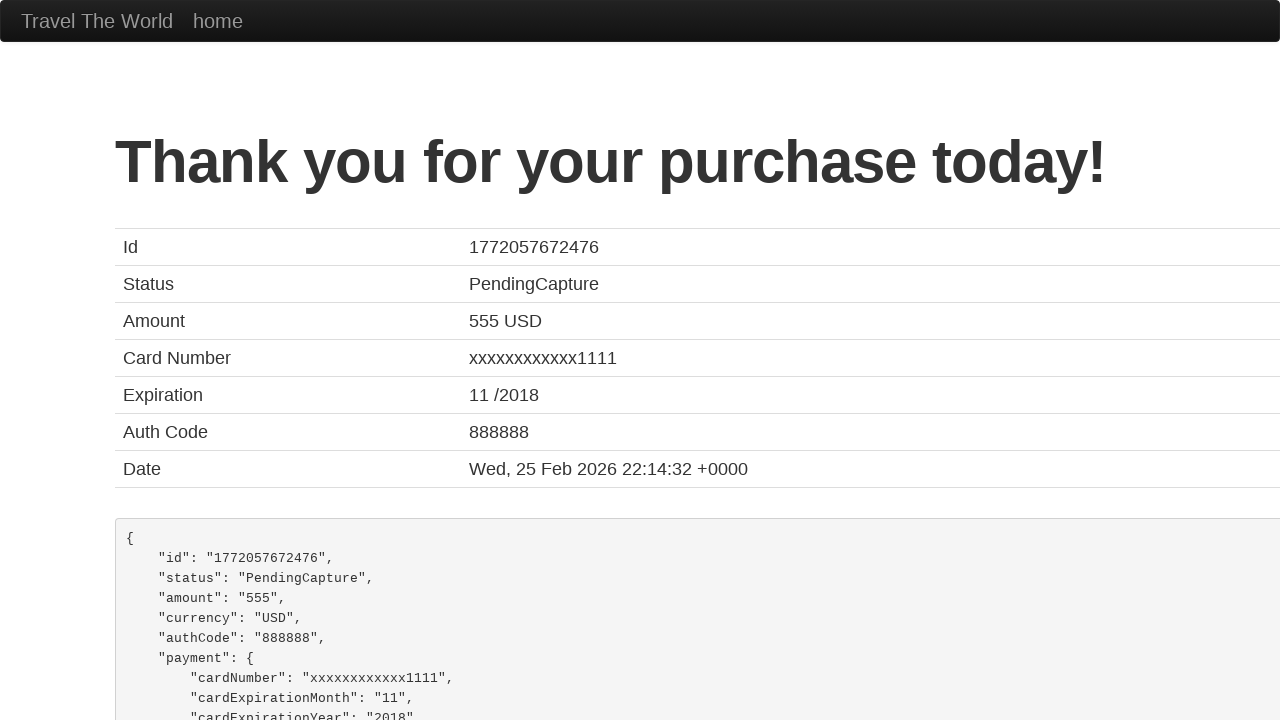